Tests that the complete all checkbox updates state when individual items are completed or cleared

Starting URL: https://demo.playwright.dev/todomvc

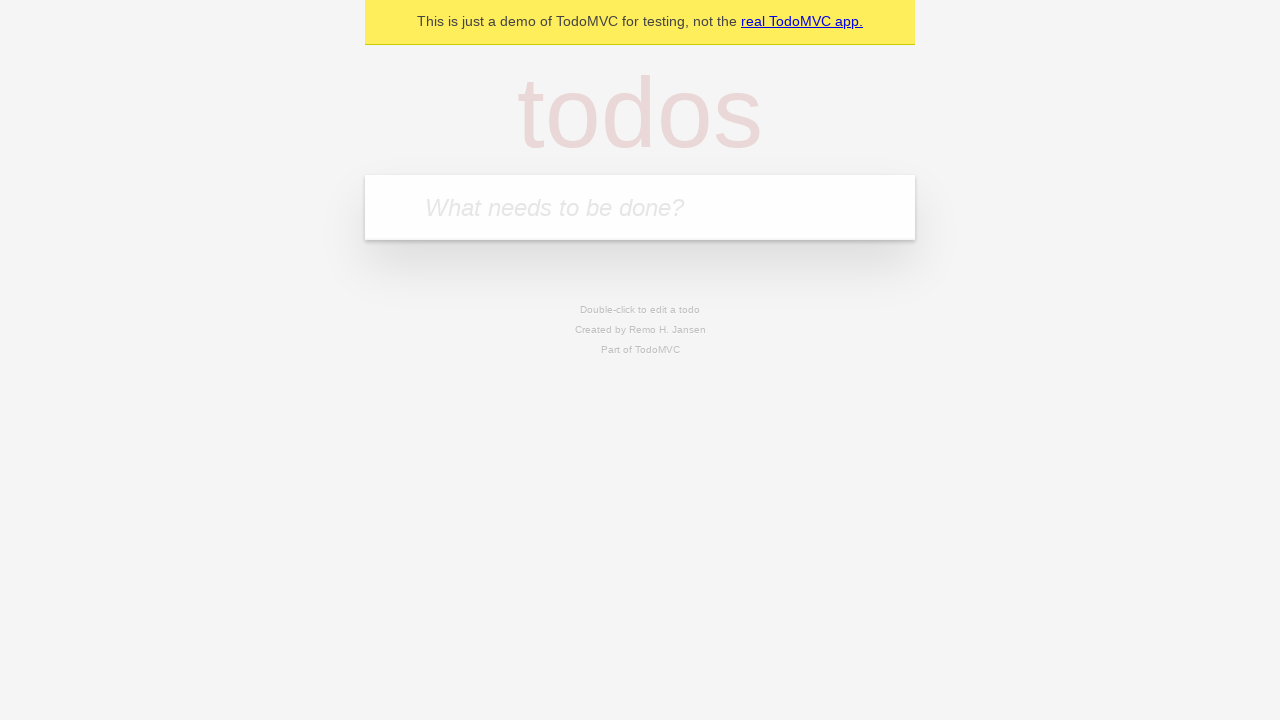

Located the new todo input field
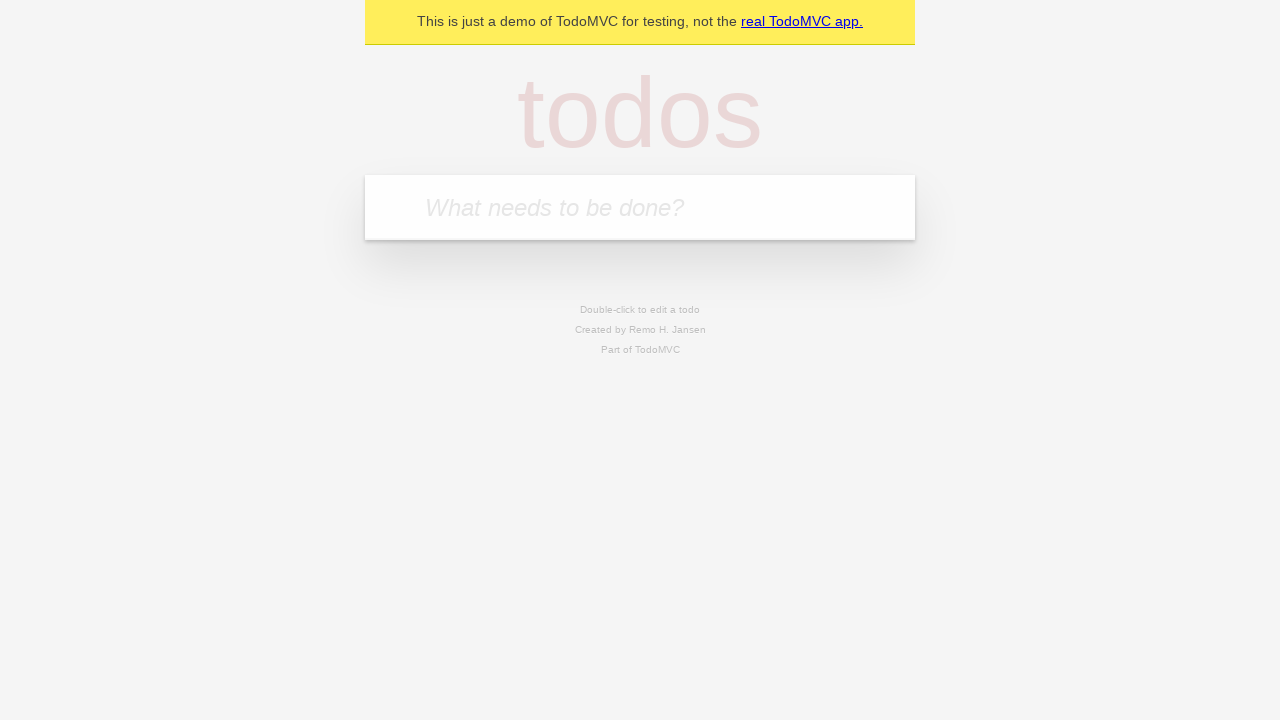

Filled first todo: 'buy some cheese' on internal:attr=[placeholder="What needs to be done?"i]
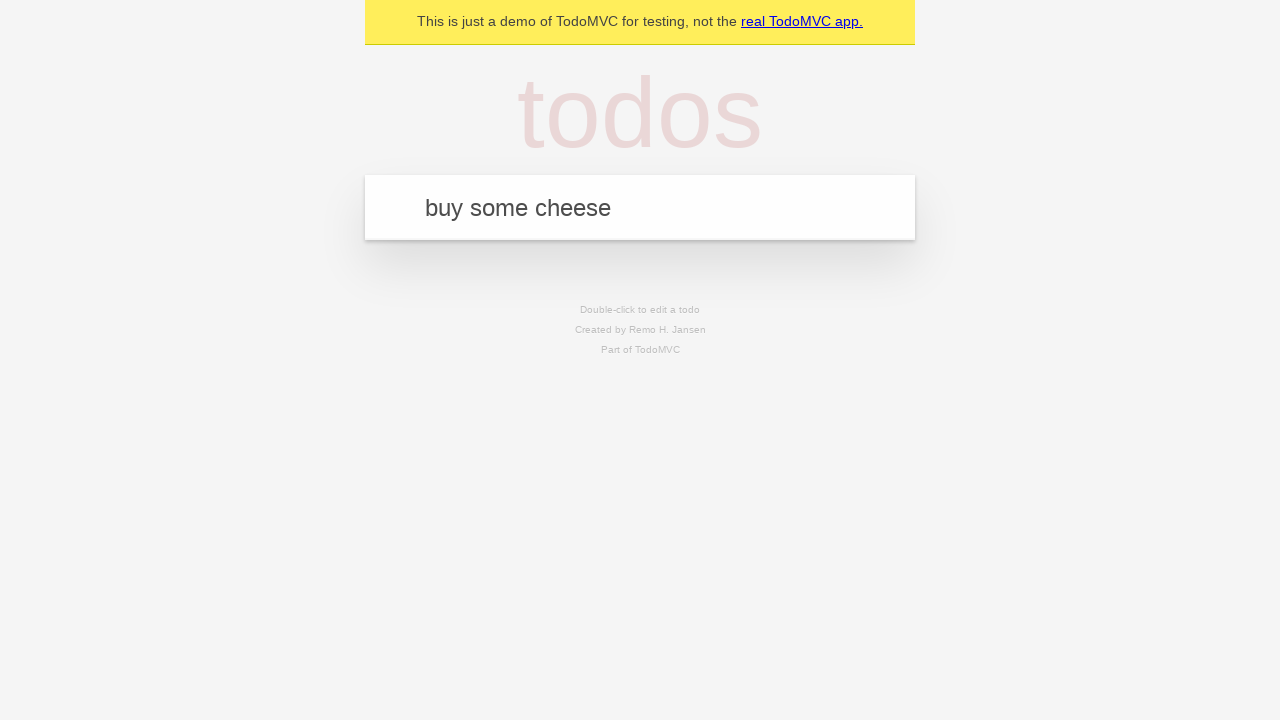

Pressed Enter to add first todo on internal:attr=[placeholder="What needs to be done?"i]
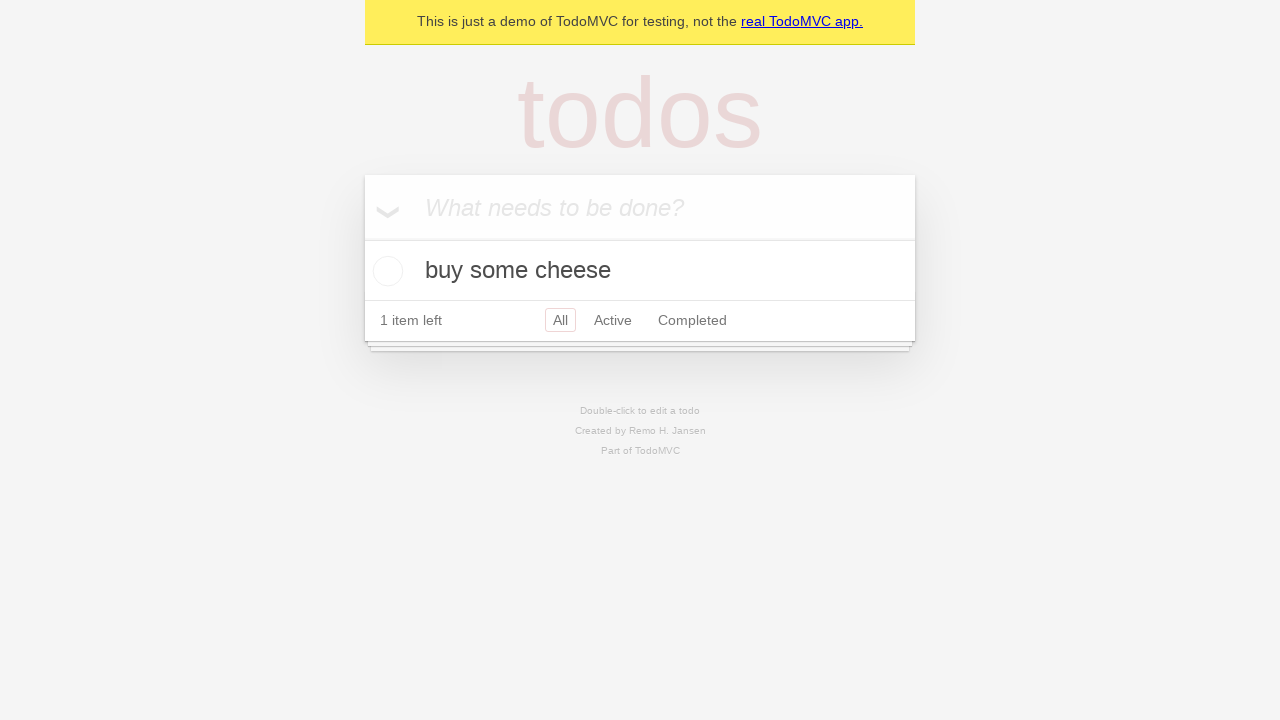

Filled second todo: 'feed the cat' on internal:attr=[placeholder="What needs to be done?"i]
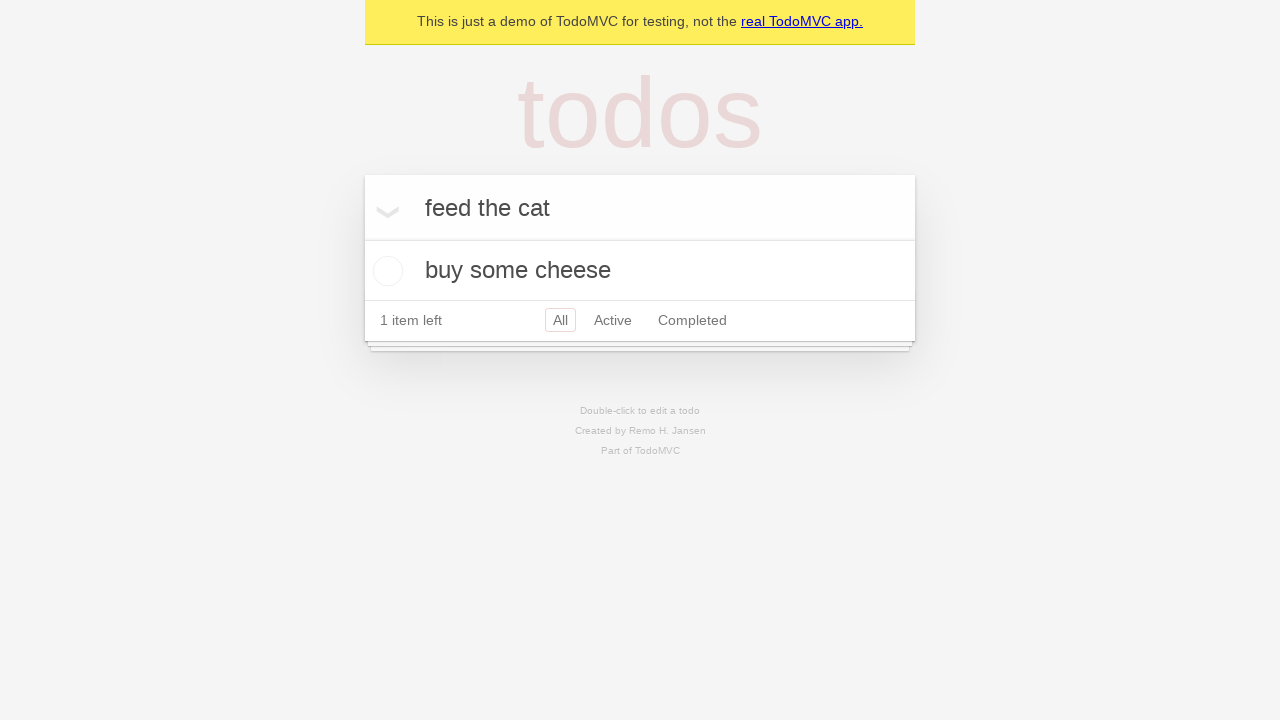

Pressed Enter to add second todo on internal:attr=[placeholder="What needs to be done?"i]
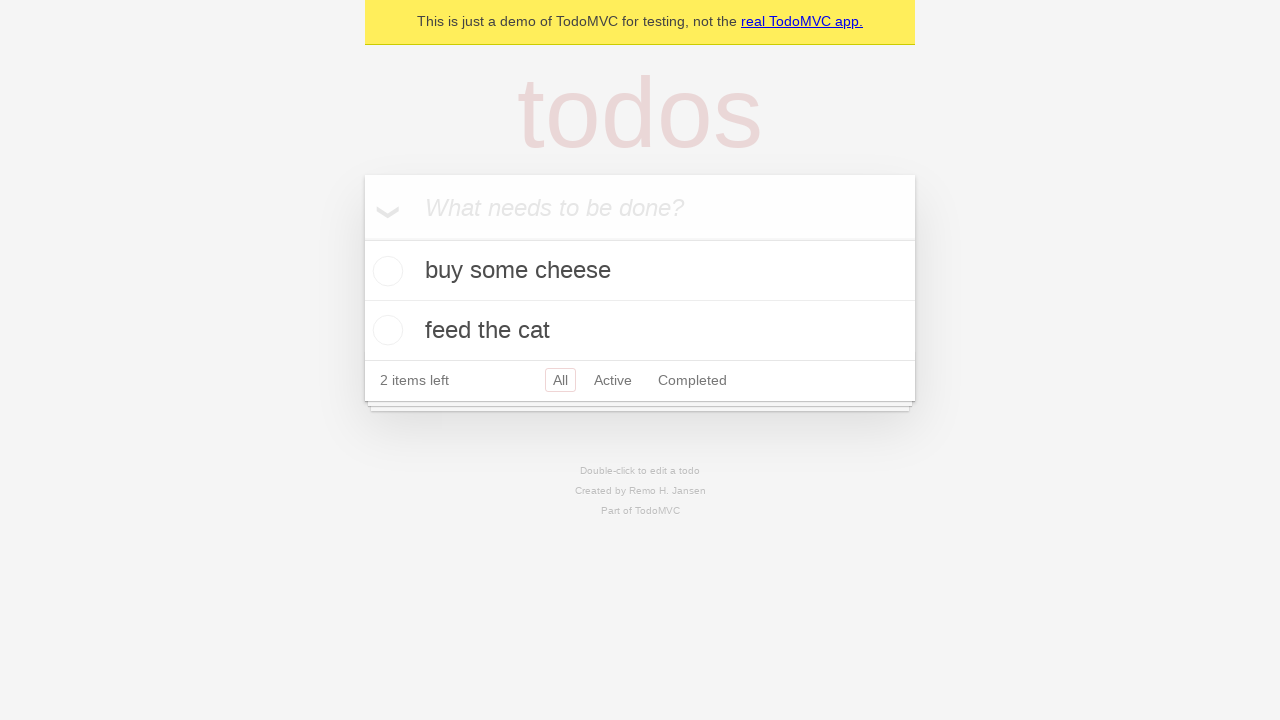

Filled third todo: 'book a doctors appointment' on internal:attr=[placeholder="What needs to be done?"i]
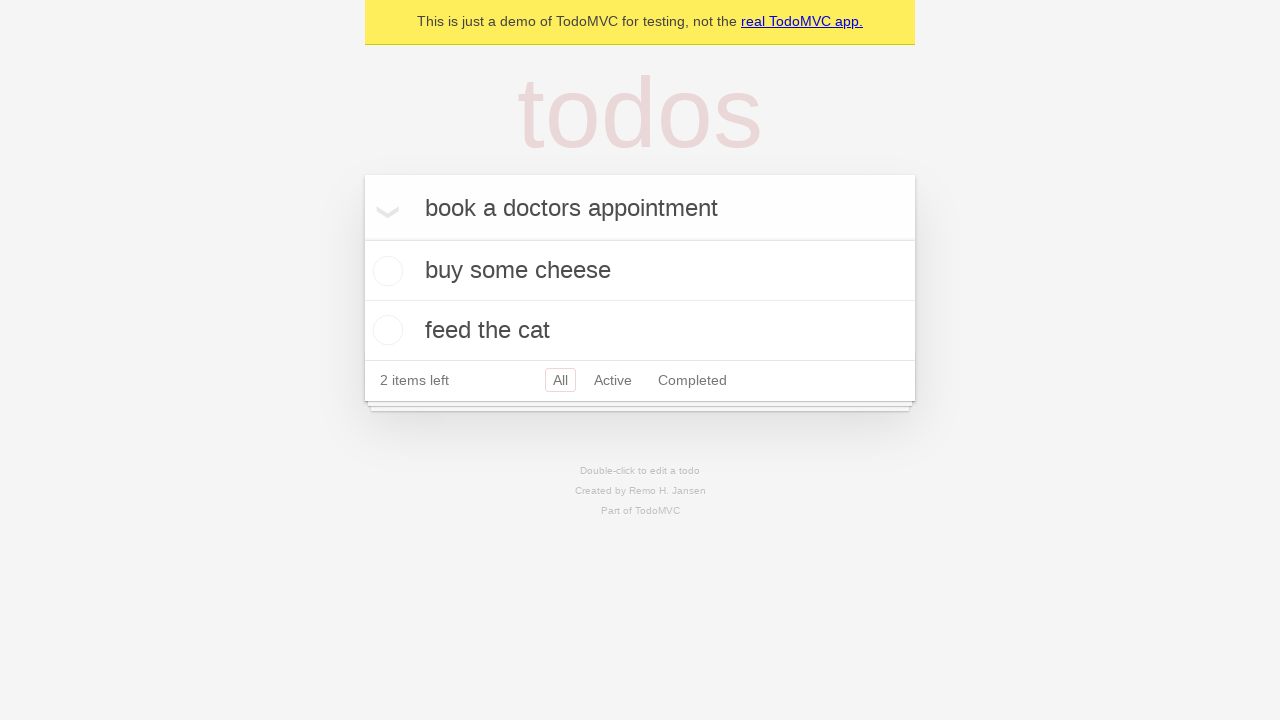

Pressed Enter to add third todo on internal:attr=[placeholder="What needs to be done?"i]
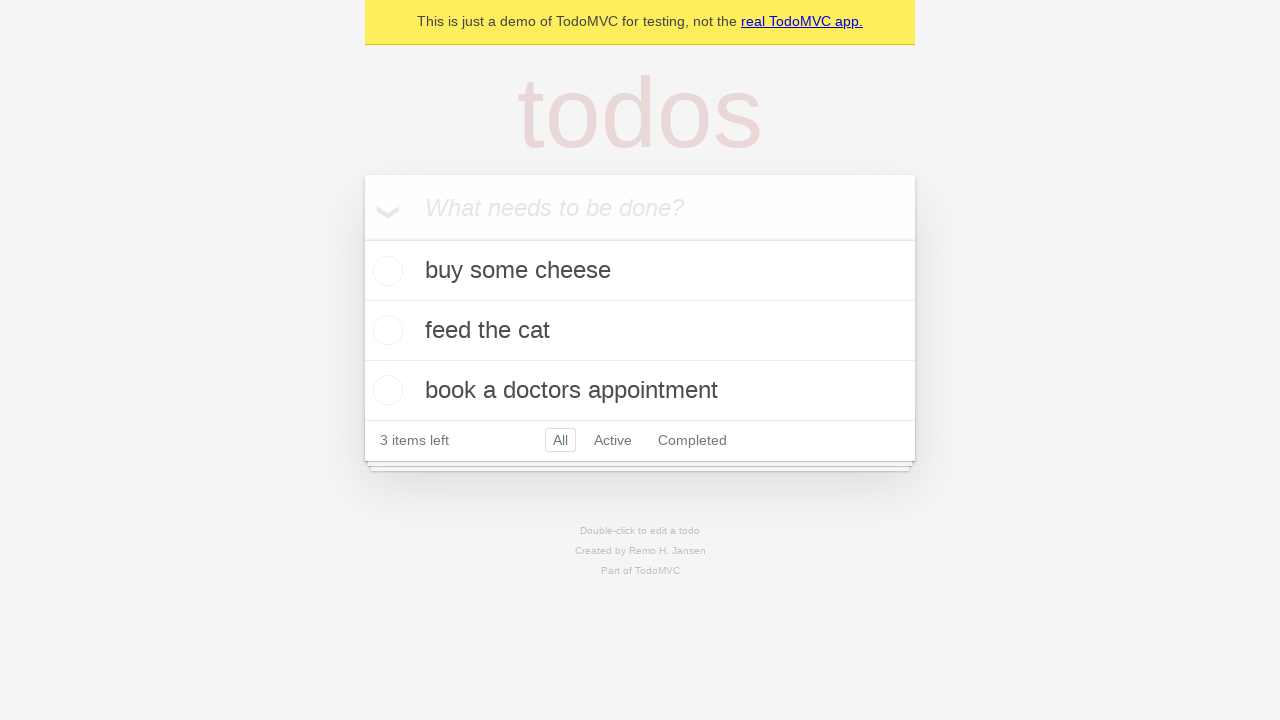

Waited for all three todos to be added to the list
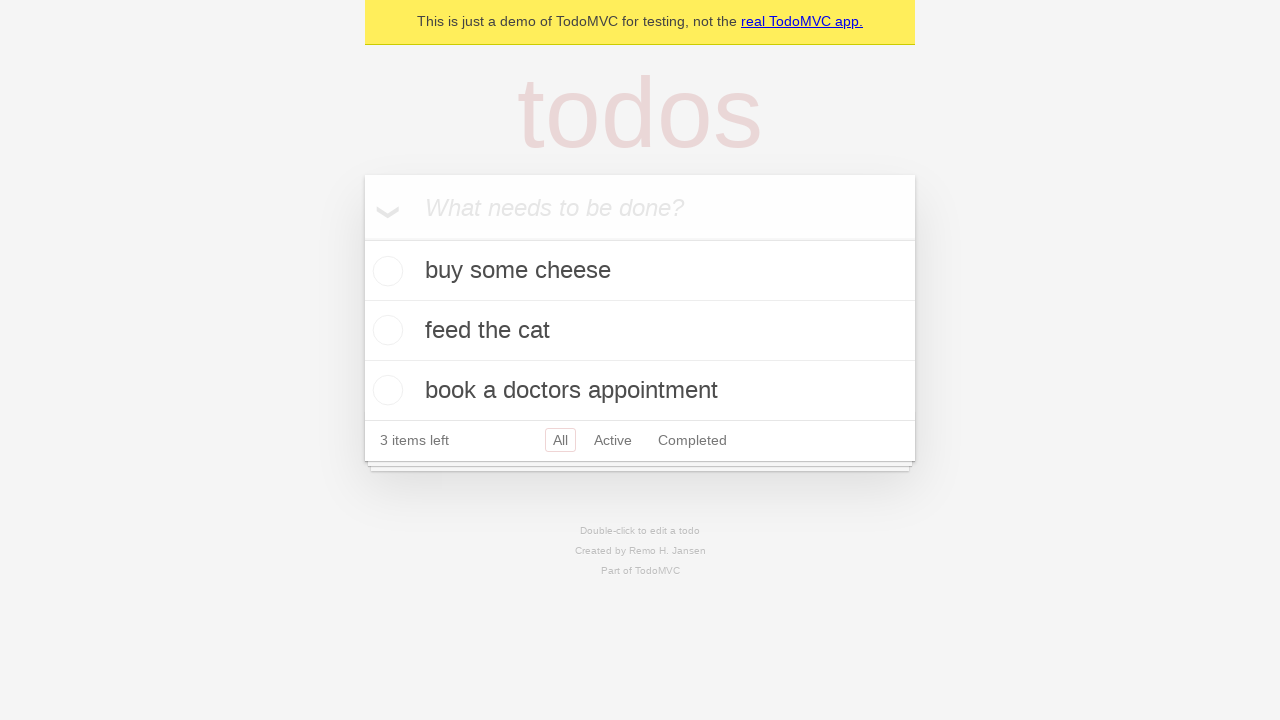

Located the 'Mark all as complete' checkbox
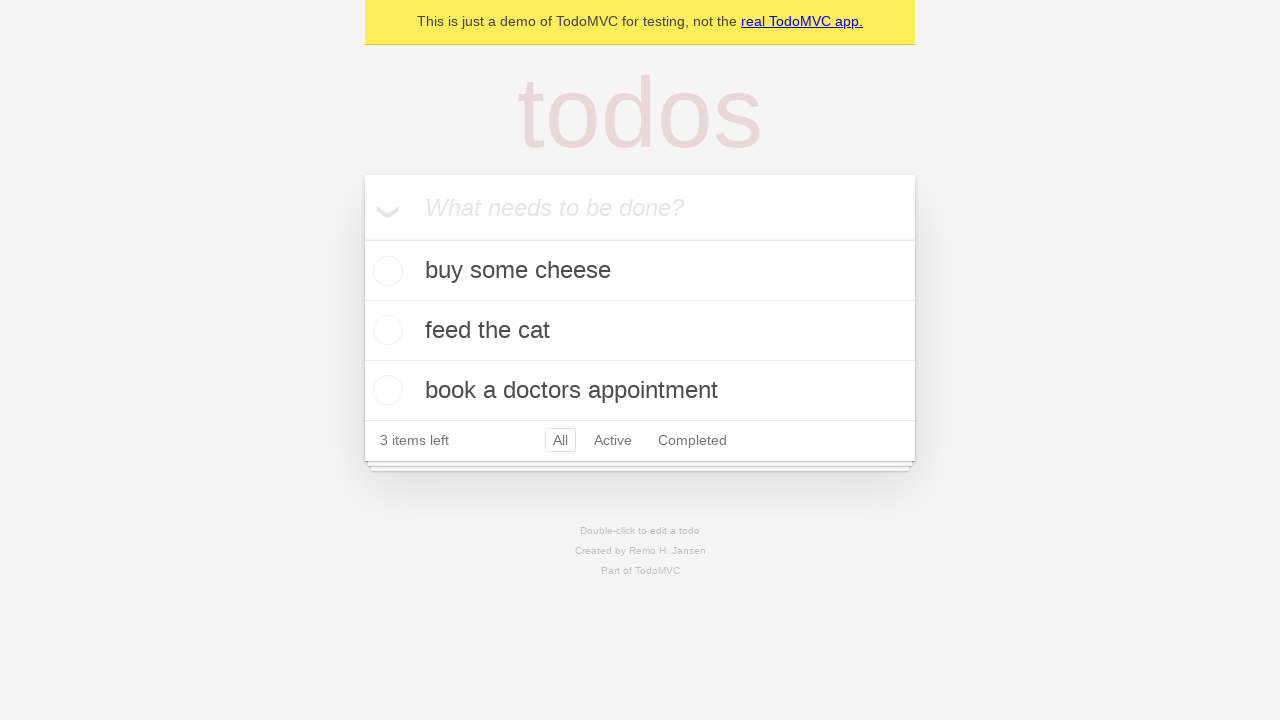

Checked 'Mark all as complete' checkbox - all todos marked as completed at (362, 238) on internal:label="Mark all as complete"i
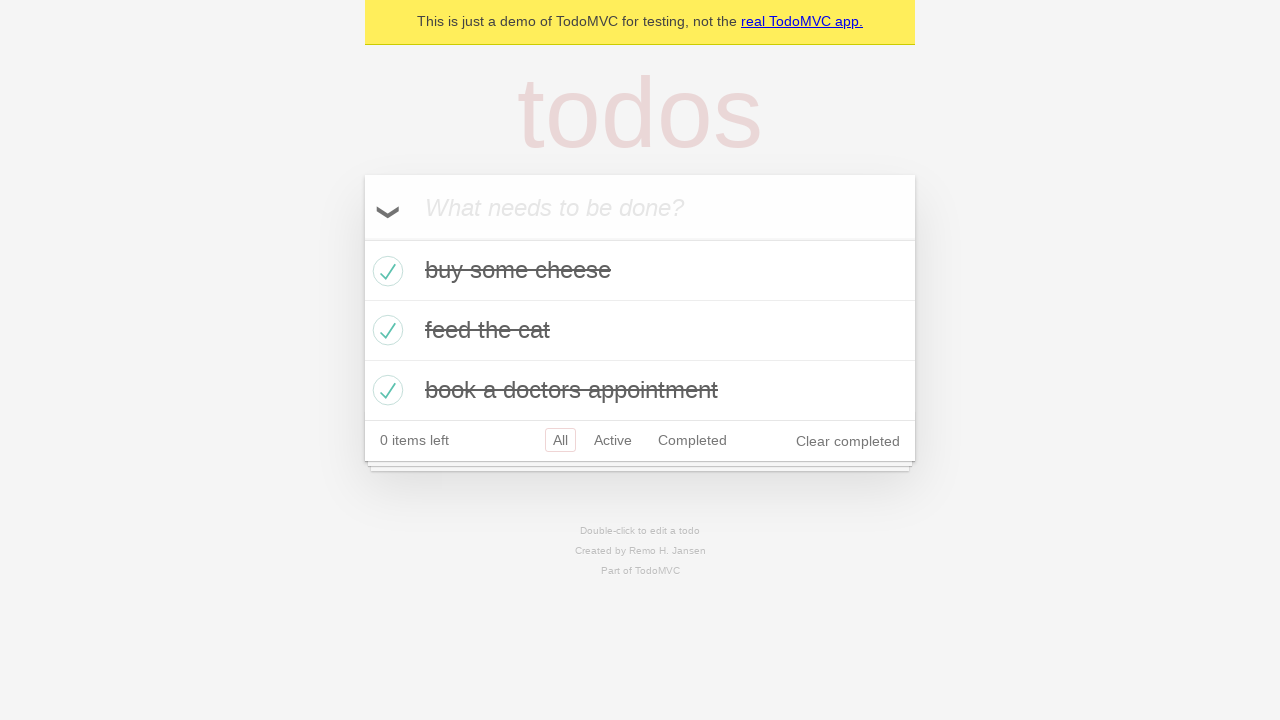

Located the first todo item
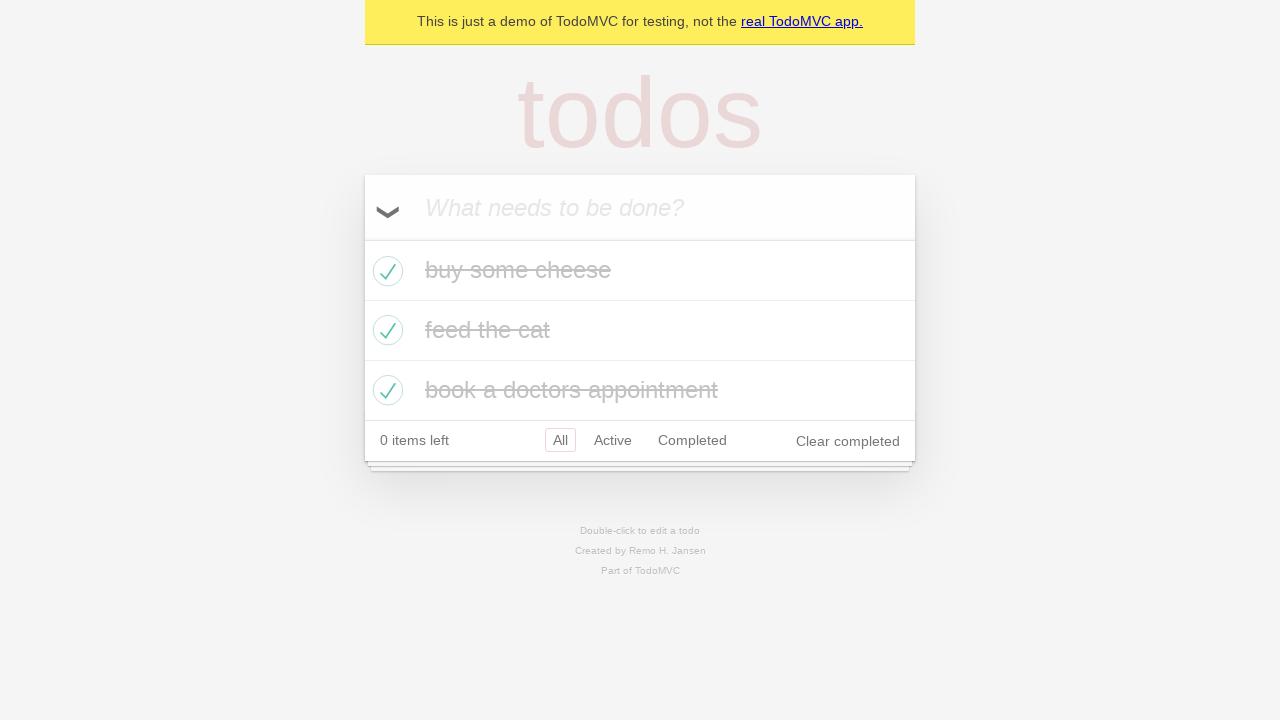

Unchecked the first todo - state updated, 'Mark all as complete' should now be unchecked at (385, 271) on internal:testid=[data-testid="todo-item"s] >> nth=0 >> internal:role=checkbox
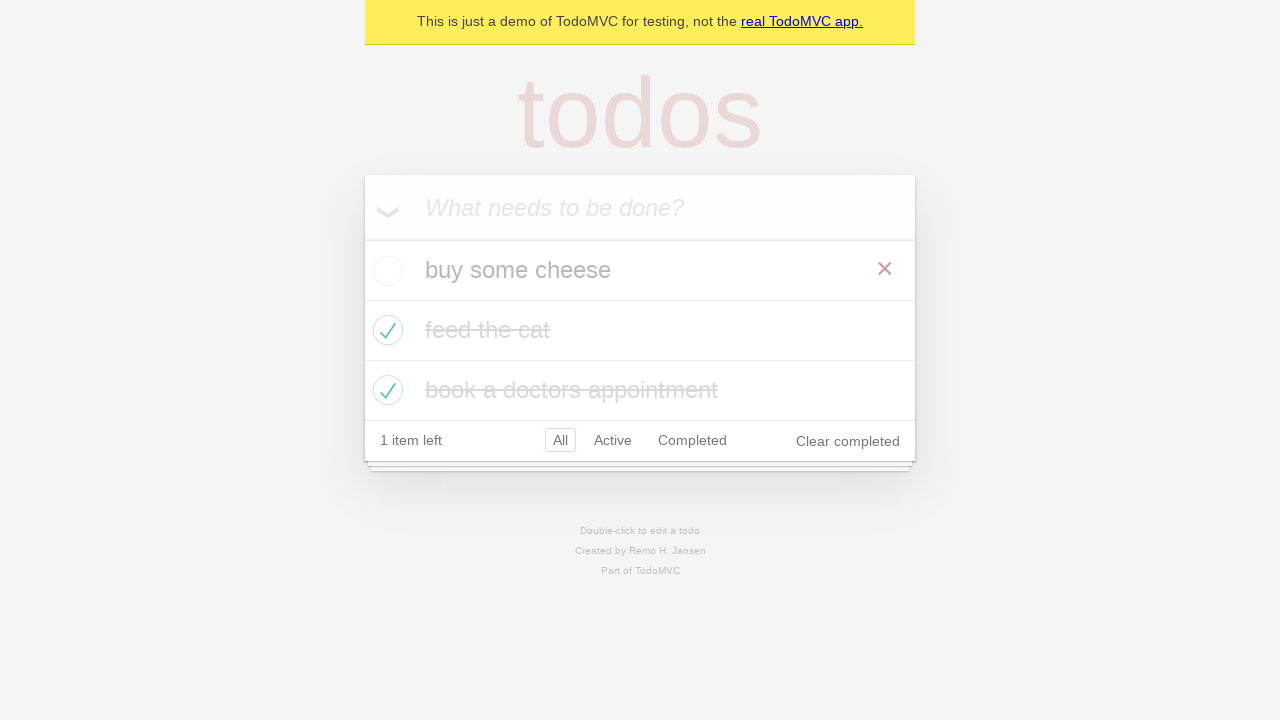

Checked the first todo again - all todos are complete again, 'Mark all as complete' should be checked at (385, 271) on internal:testid=[data-testid="todo-item"s] >> nth=0 >> internal:role=checkbox
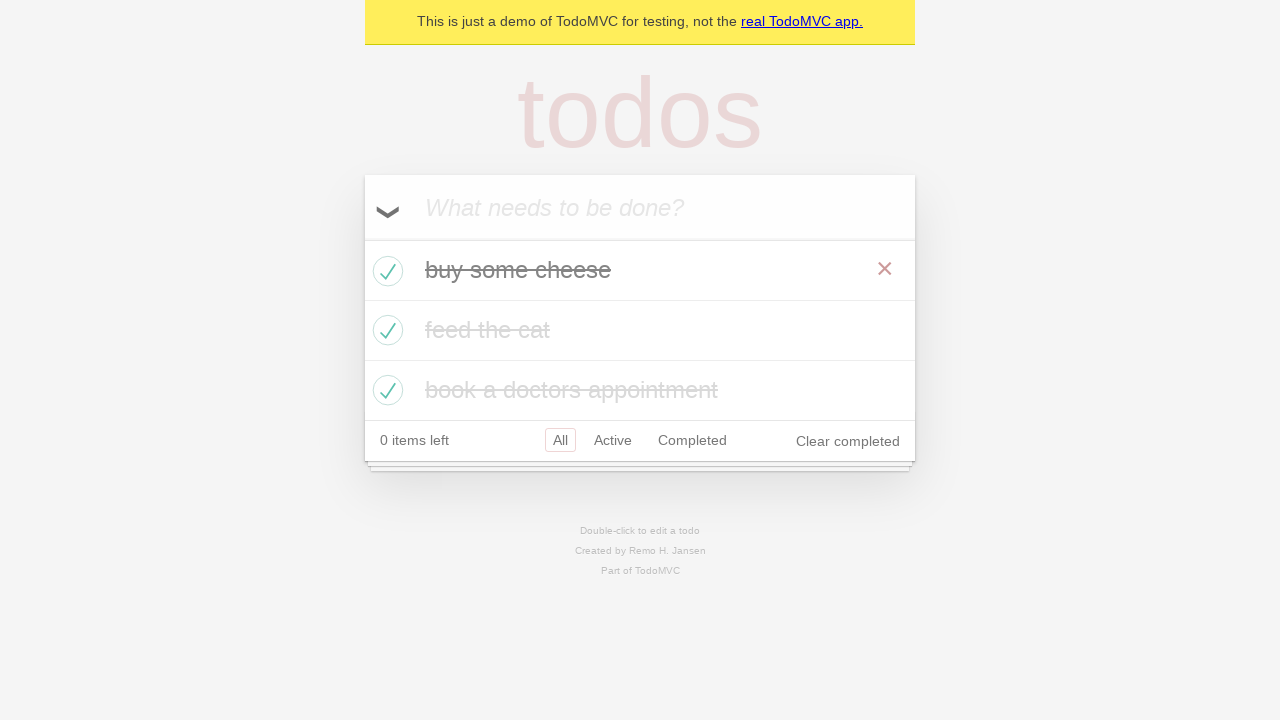

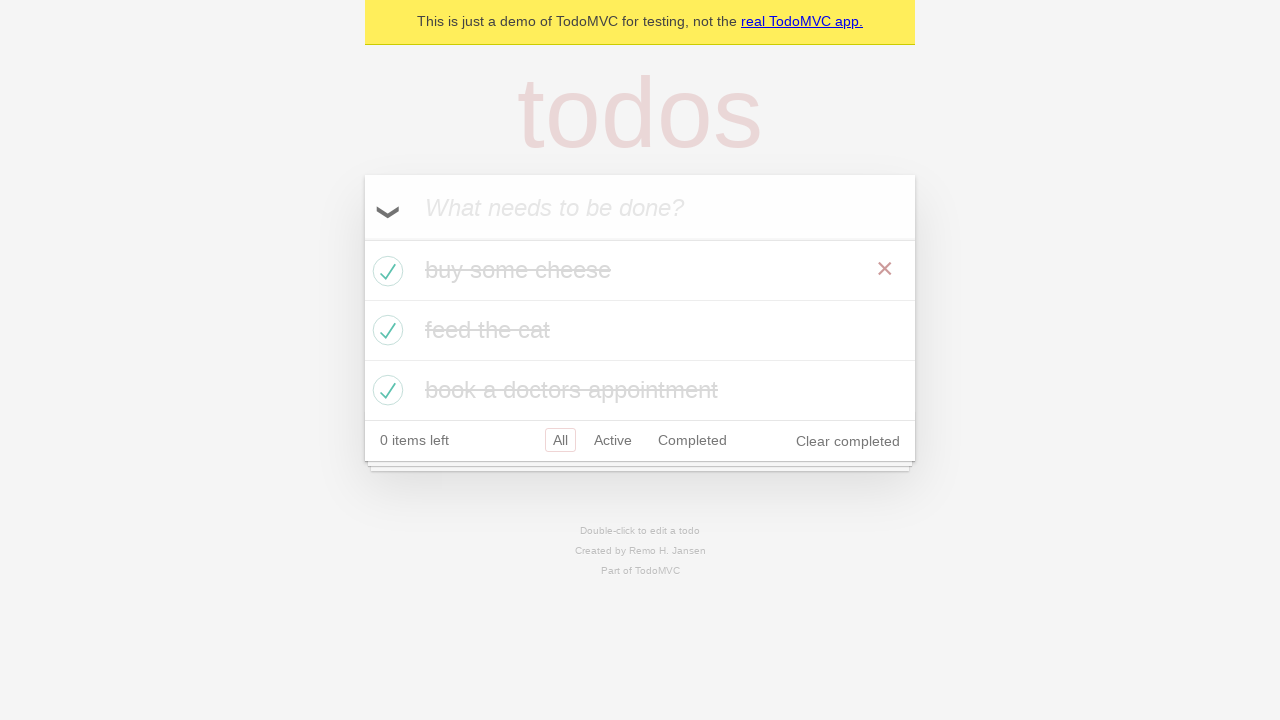